Tests keyboard events functionality by typing text and pressing Enter key on a keyboard events practice page

Starting URL: https://training-support.net/webelements/keyboard-events

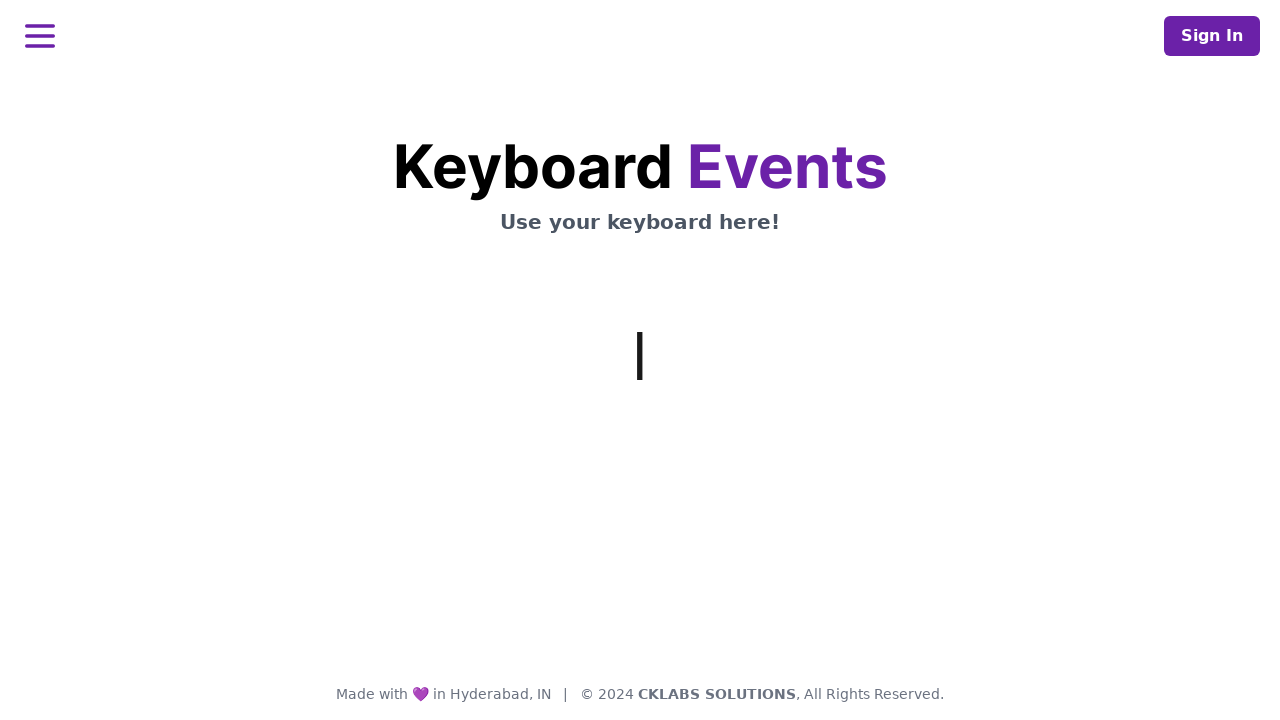

Typed text 'This is coming from Selenium' using keyboard
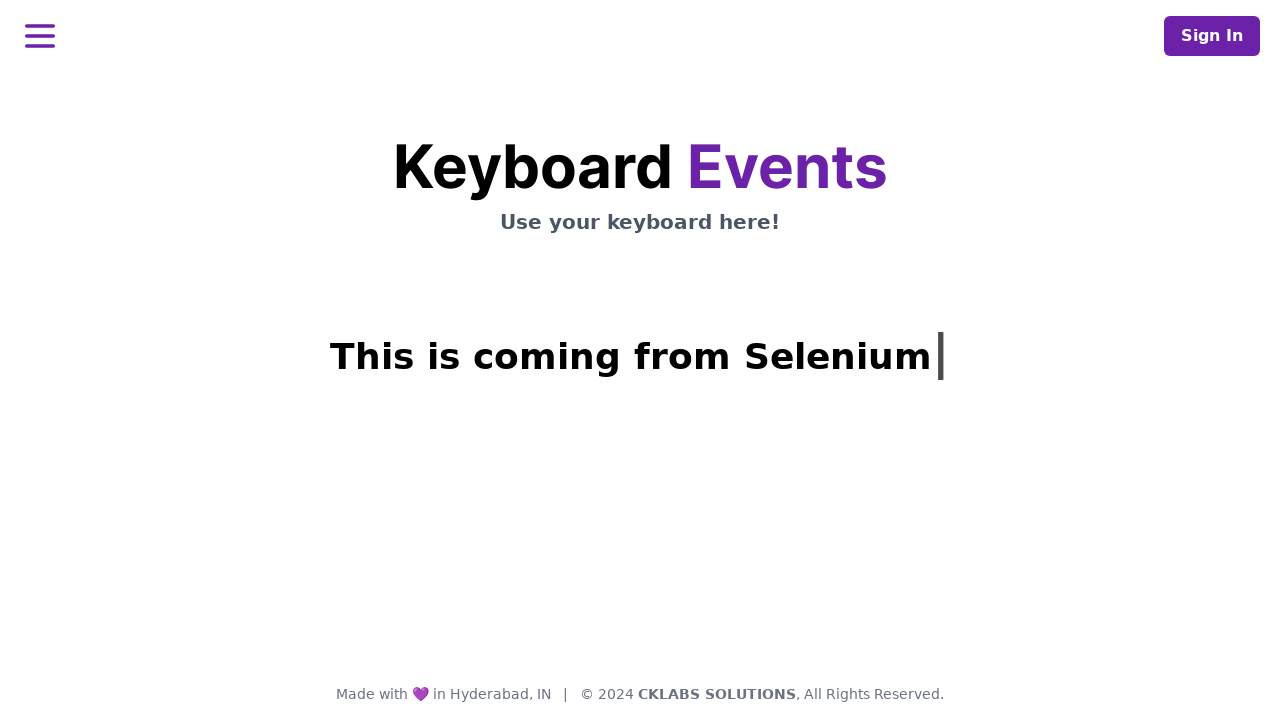

Pressed Enter key
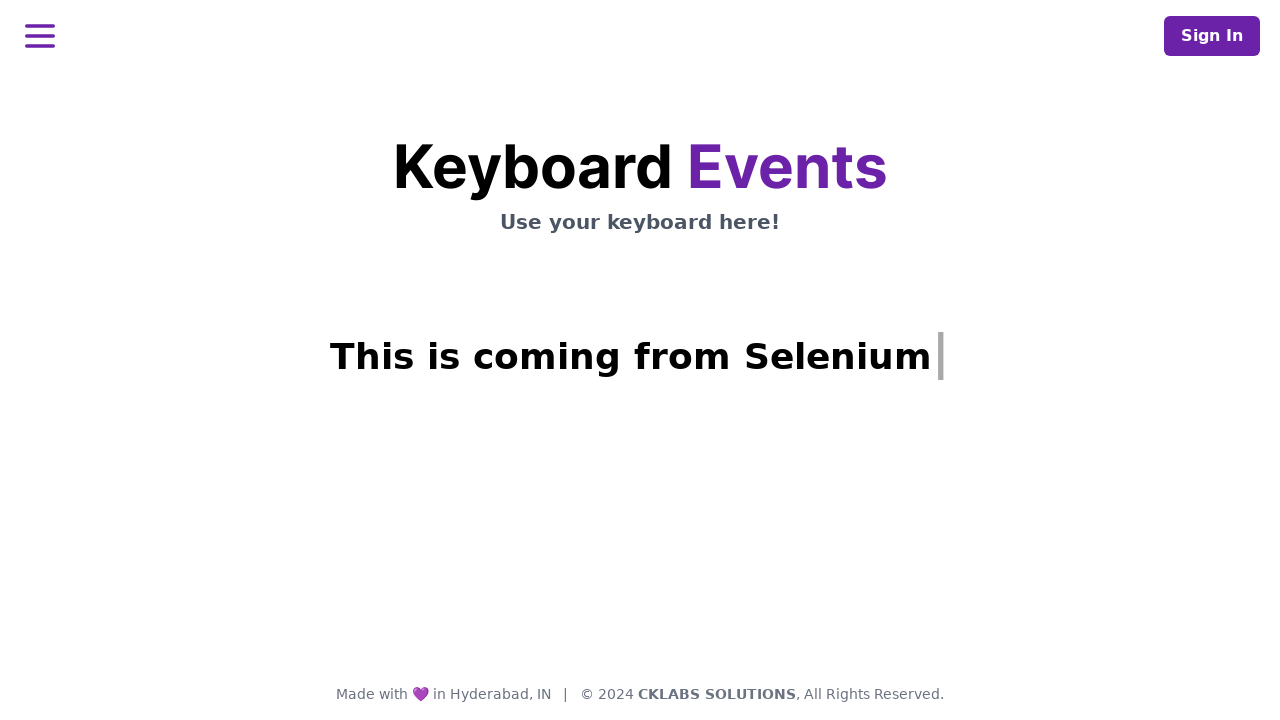

Heading element loaded, confirming keyboard events action completed
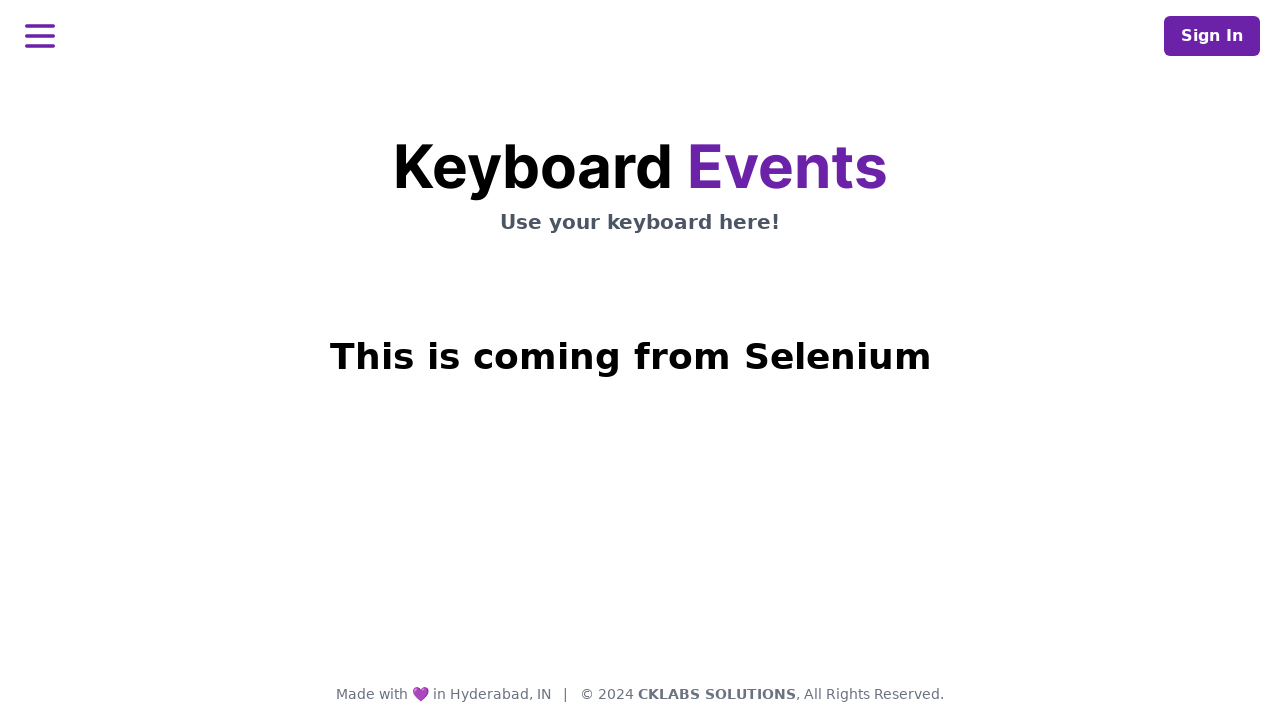

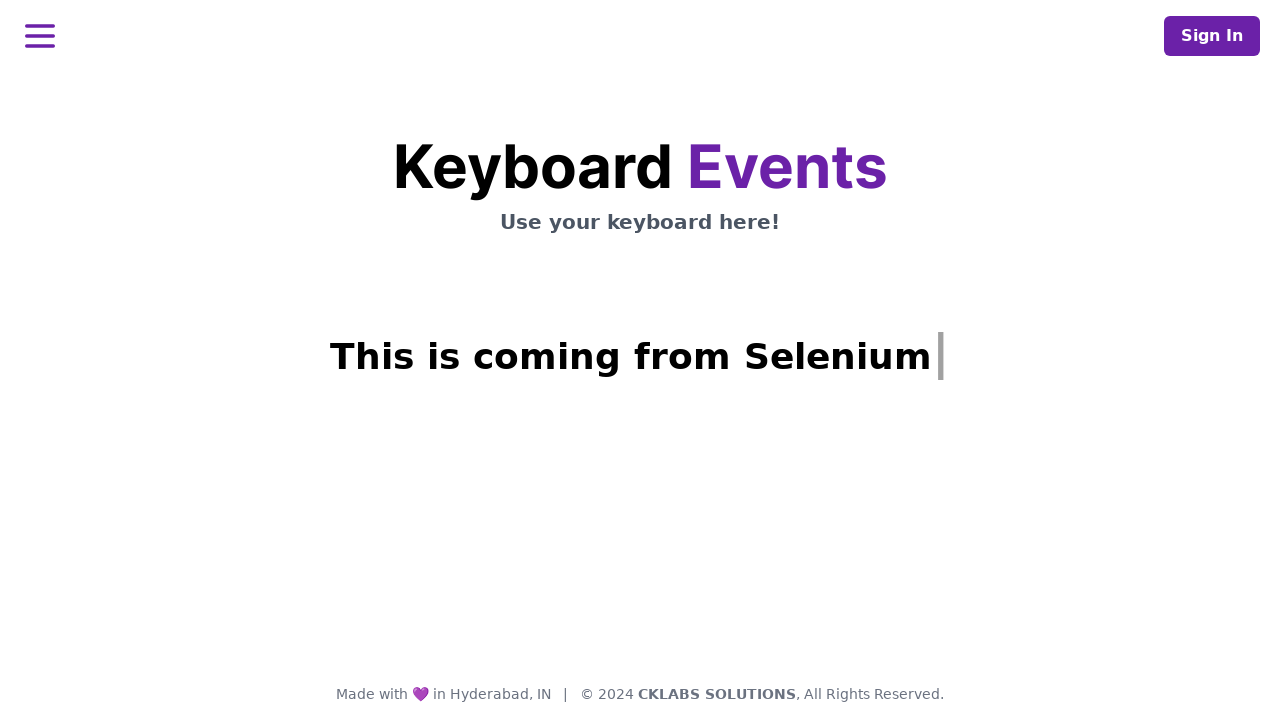